Opens the RedBus website with web notifications disabled and maximizes the browser window to verify the page loads successfully.

Starting URL: https://www.redbus.in

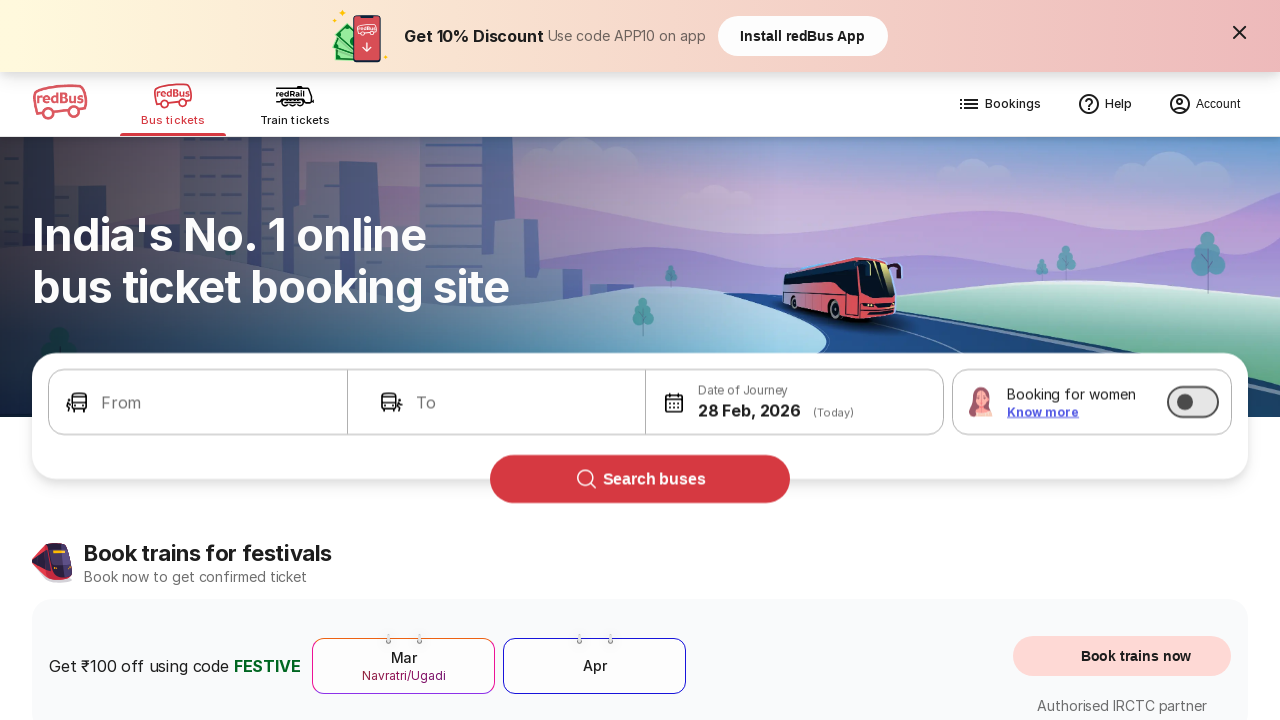

Waited for page DOM content to load on RedBus website
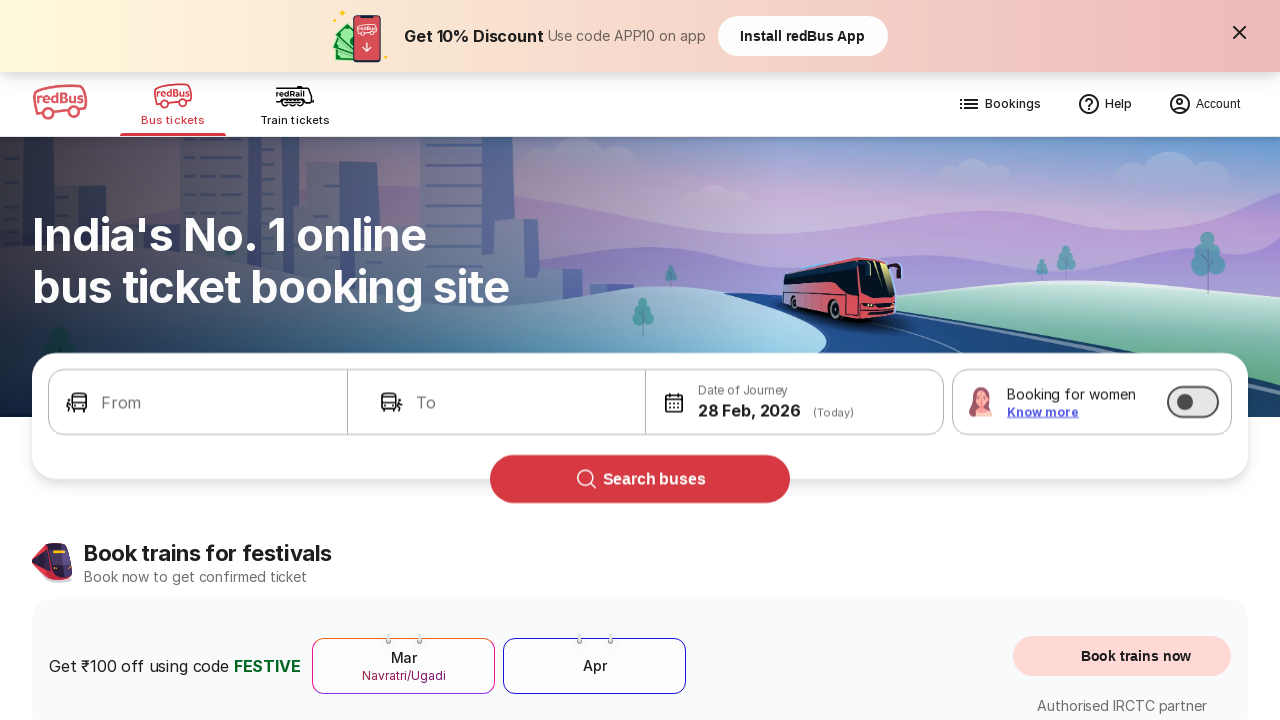

Verified main page body element is present
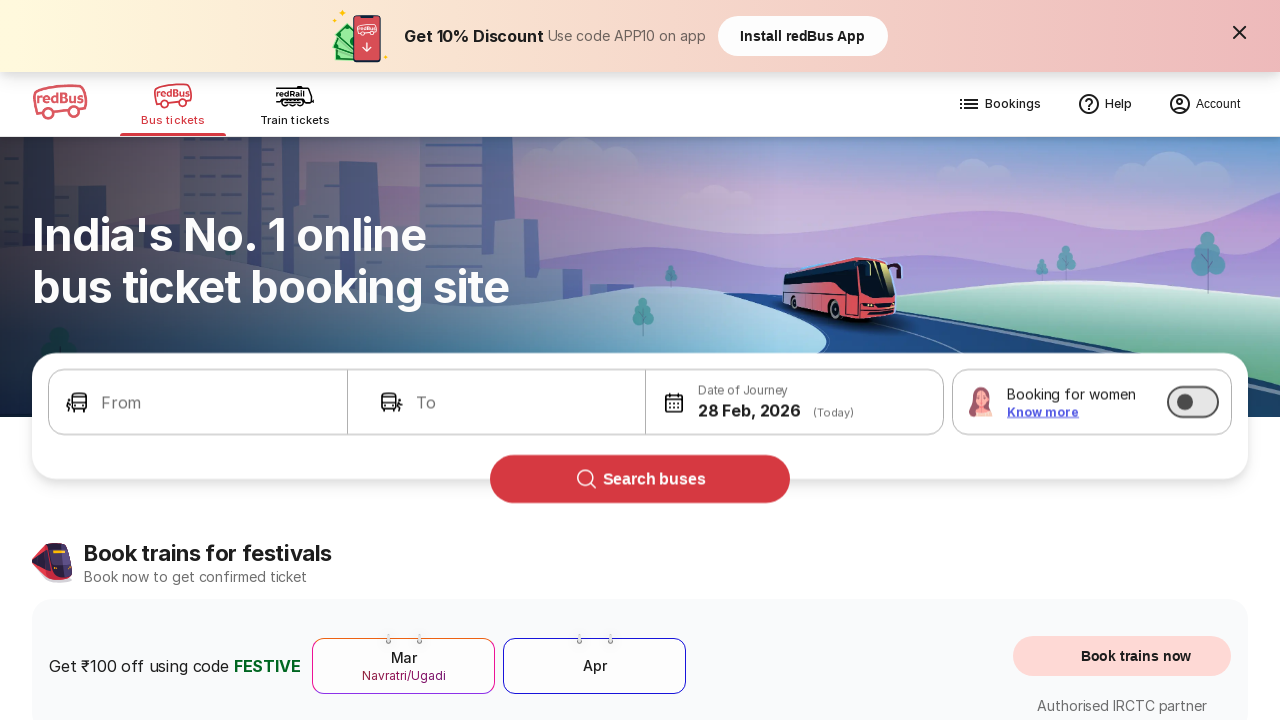

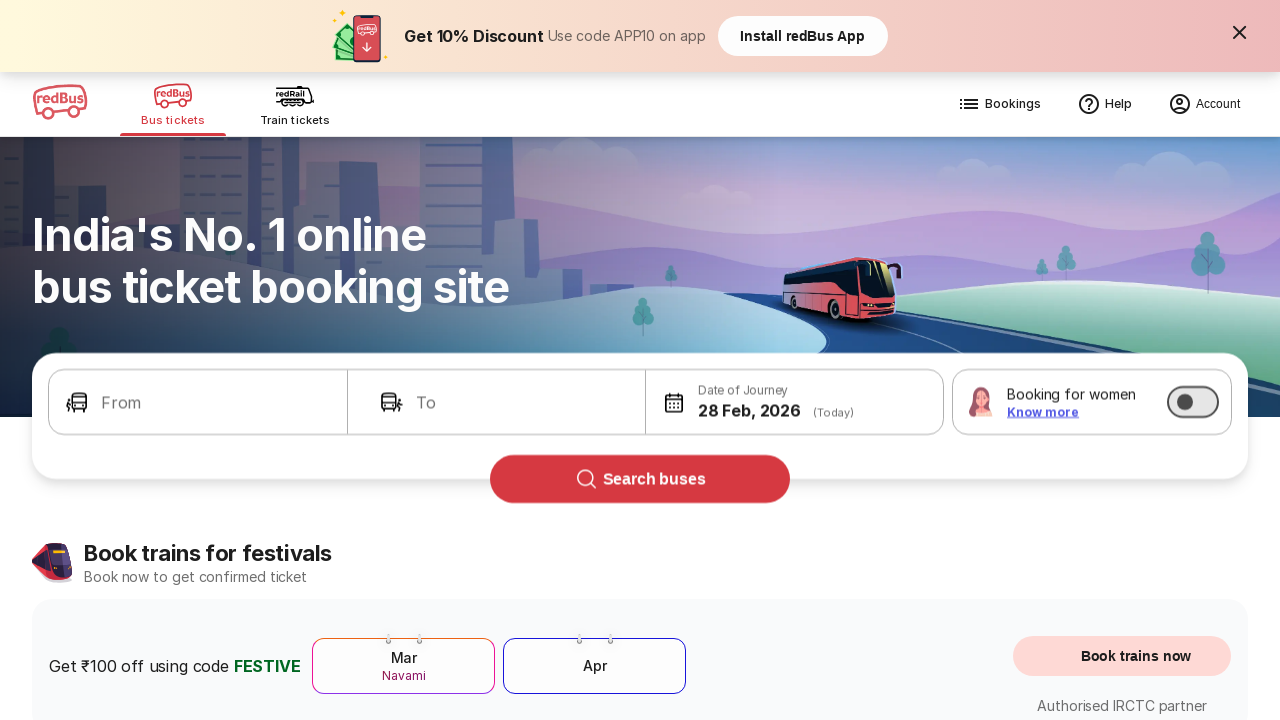